Tests dynamic dropdown functionality on a flight booking practice page by selecting origin station (Bangalore) and destination station (Chennai) from dropdown menus

Starting URL: https://rahulshettyacademy.com/dropdownsPractise/

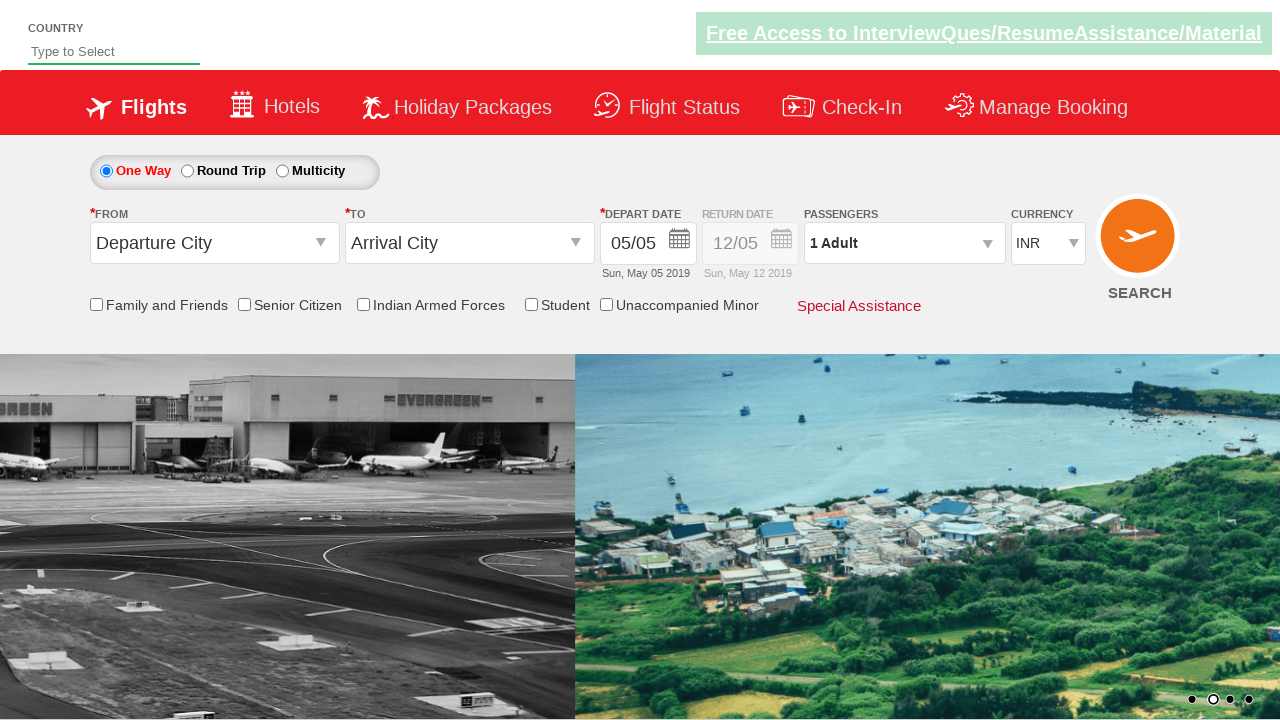

Clicked on the origin station dropdown to open it at (214, 243) on #ctl00_mainContent_ddl_originStation1_CTXT
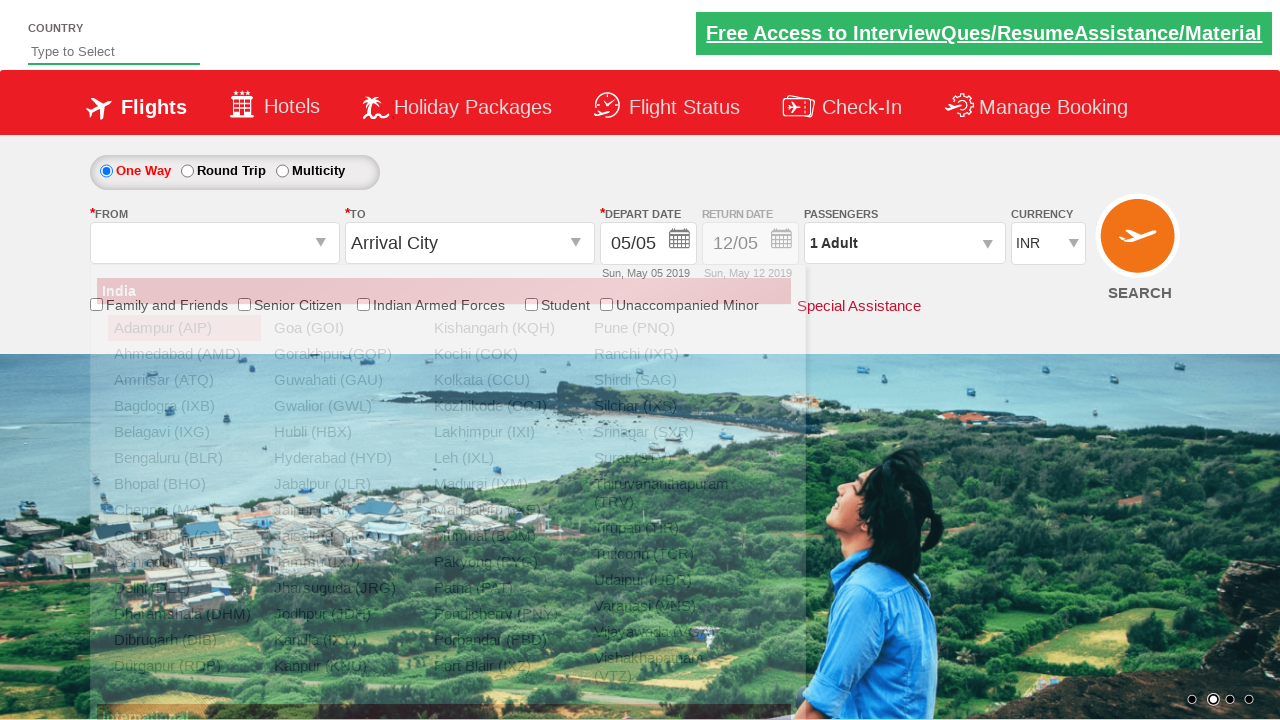

Selected Bangalore (BLR) as origin station at (184, 458) on (//td[@class='mapbg']//a[@value='BLR'])[1]
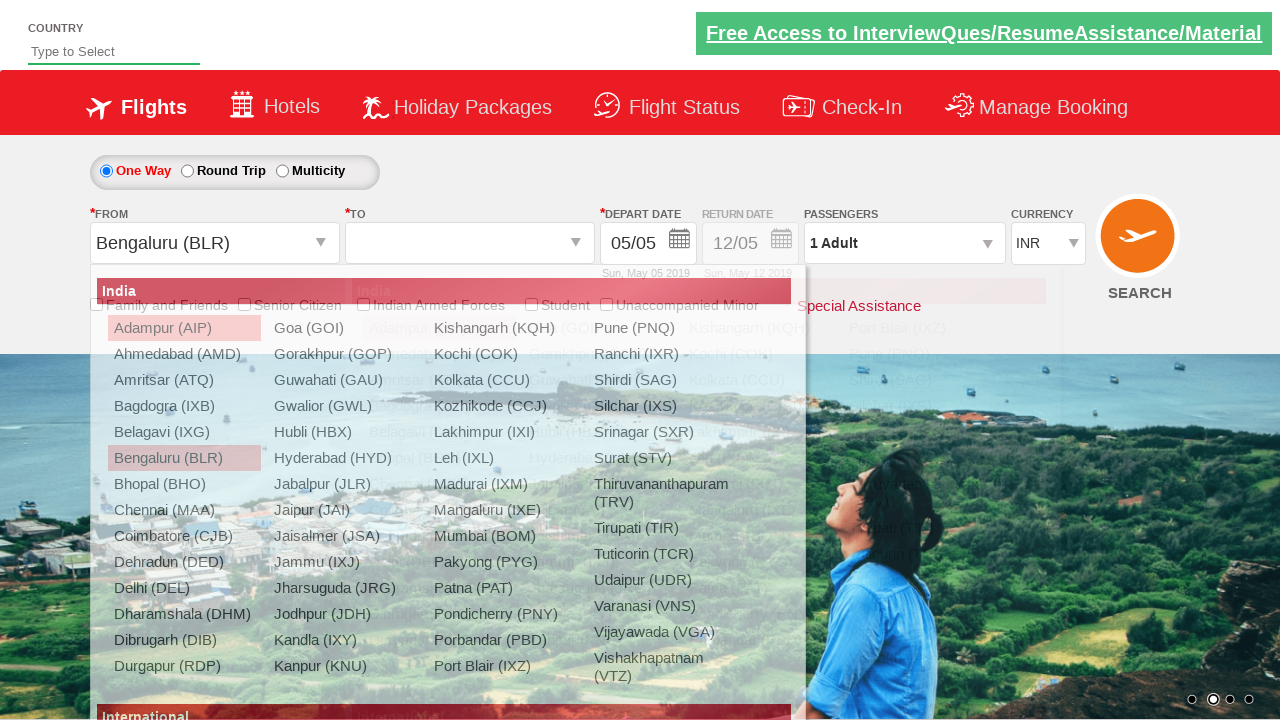

Waited for dropdown animation to complete
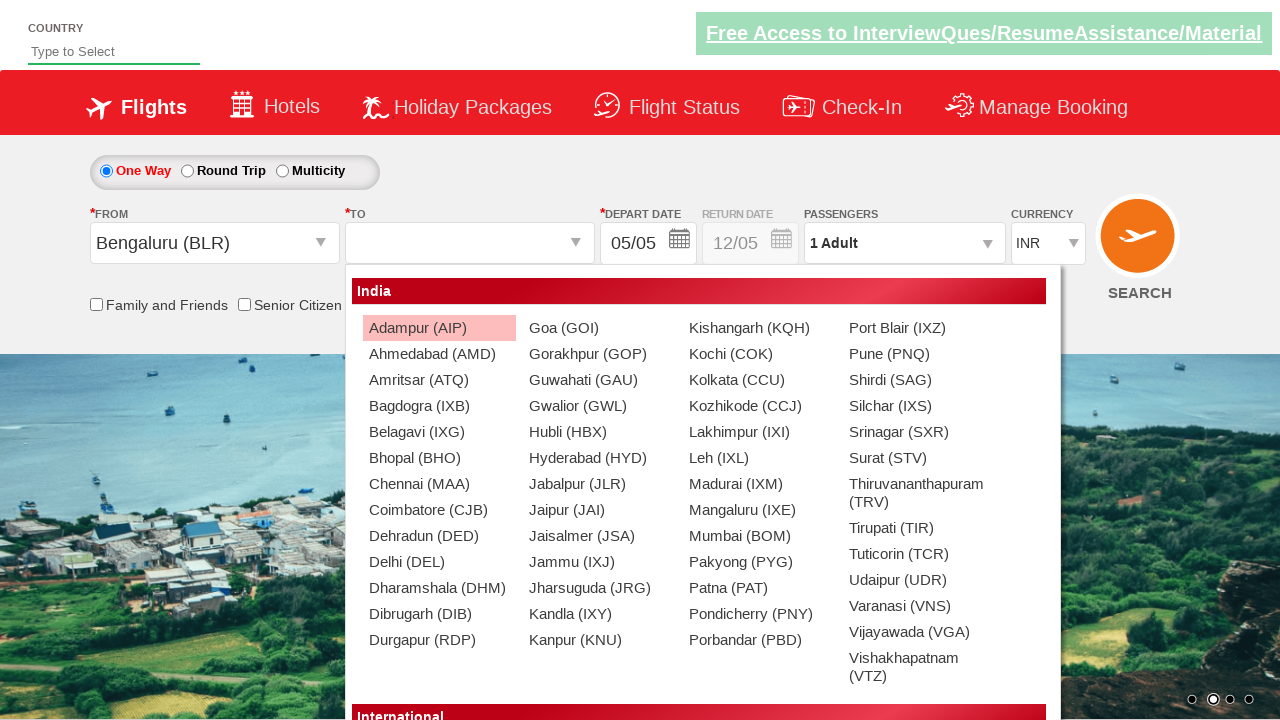

Selected Chennai (MAA) as destination station at (439, 484) on (//td[@class='mapbg']//a[@value='MAA'])[2]
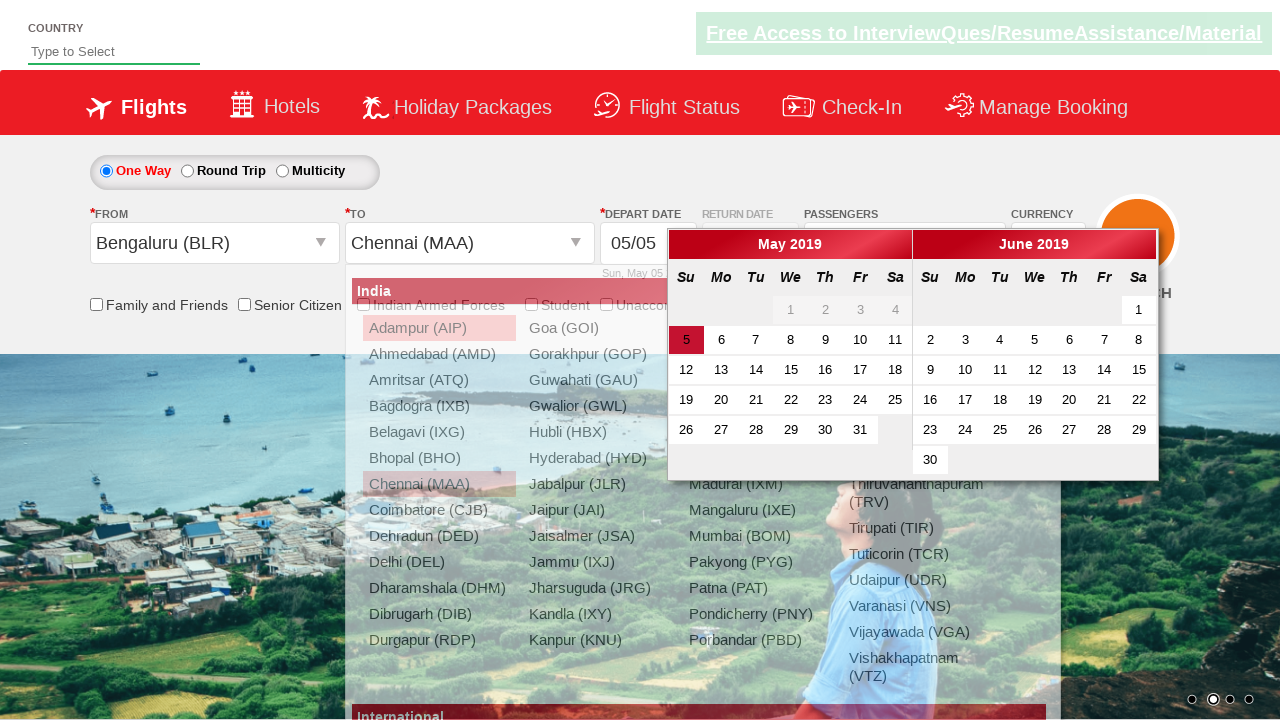

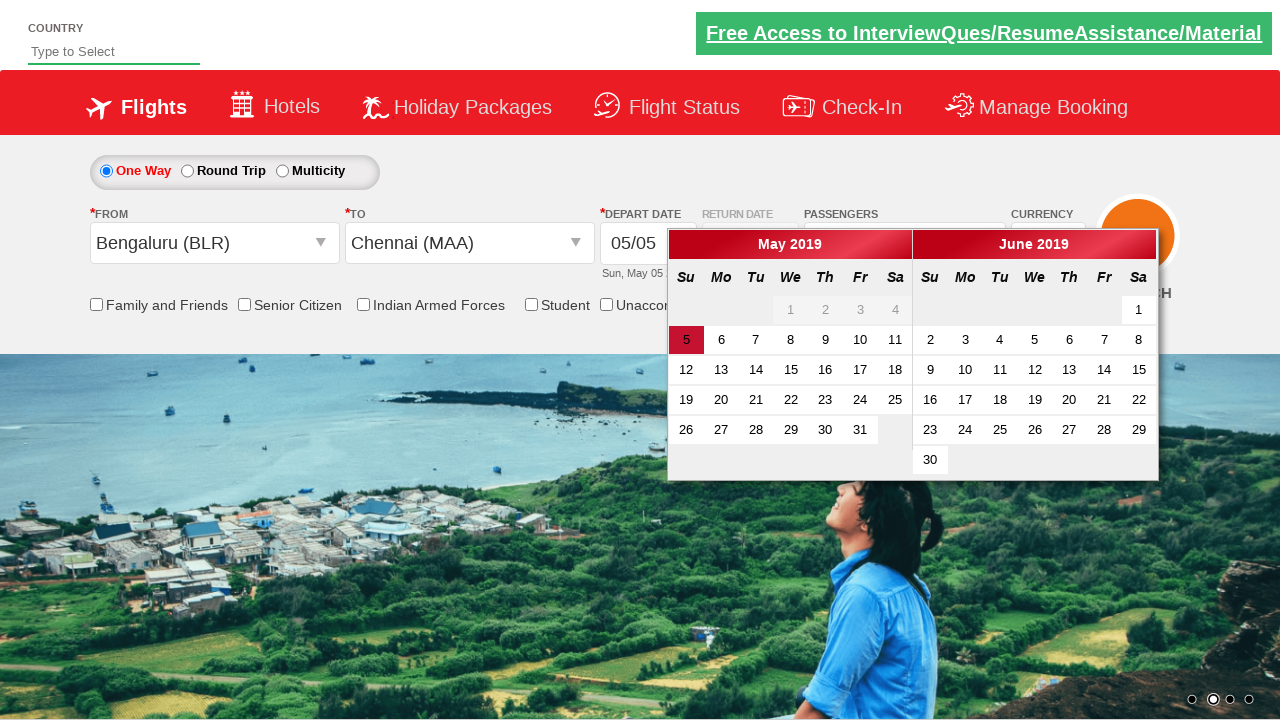